Tests form submission flow by clicking a specific link, filling out a form with personal information (first name, last name, city, country), and submitting it.

Starting URL: http://suninjuly.github.io/find_link_text

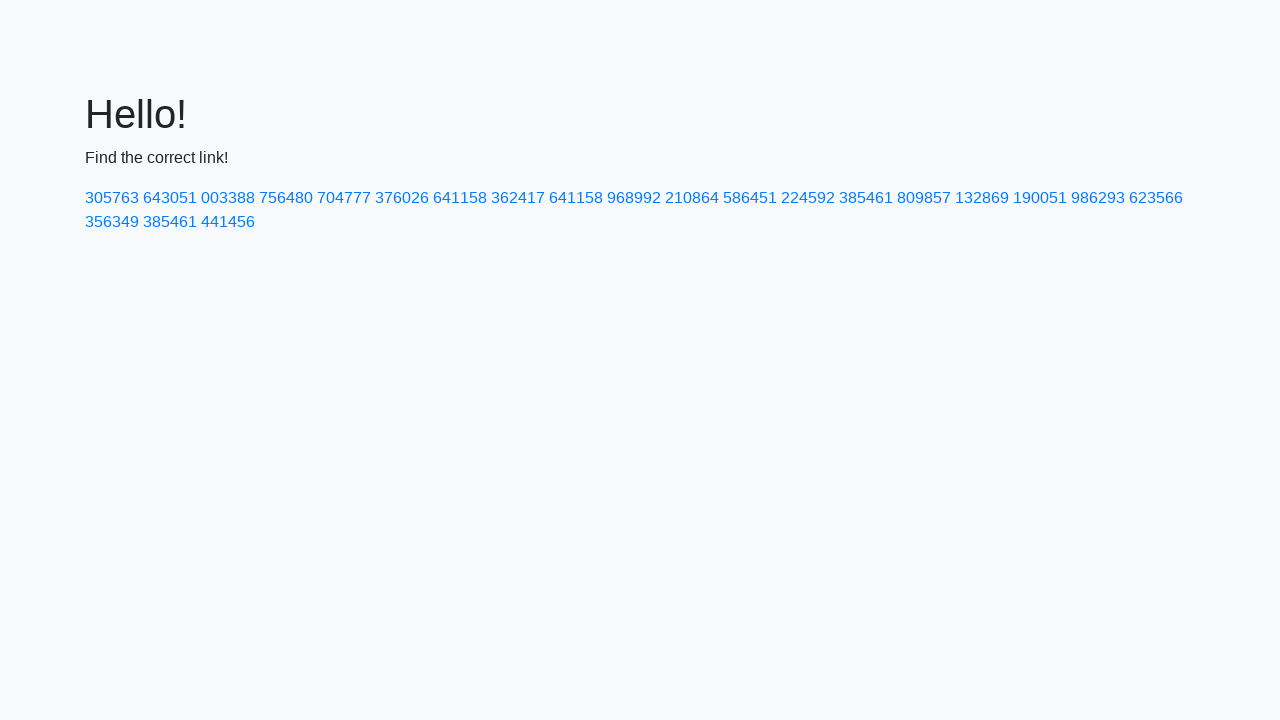

Clicked link with text '224592' at (808, 198) on text=224592
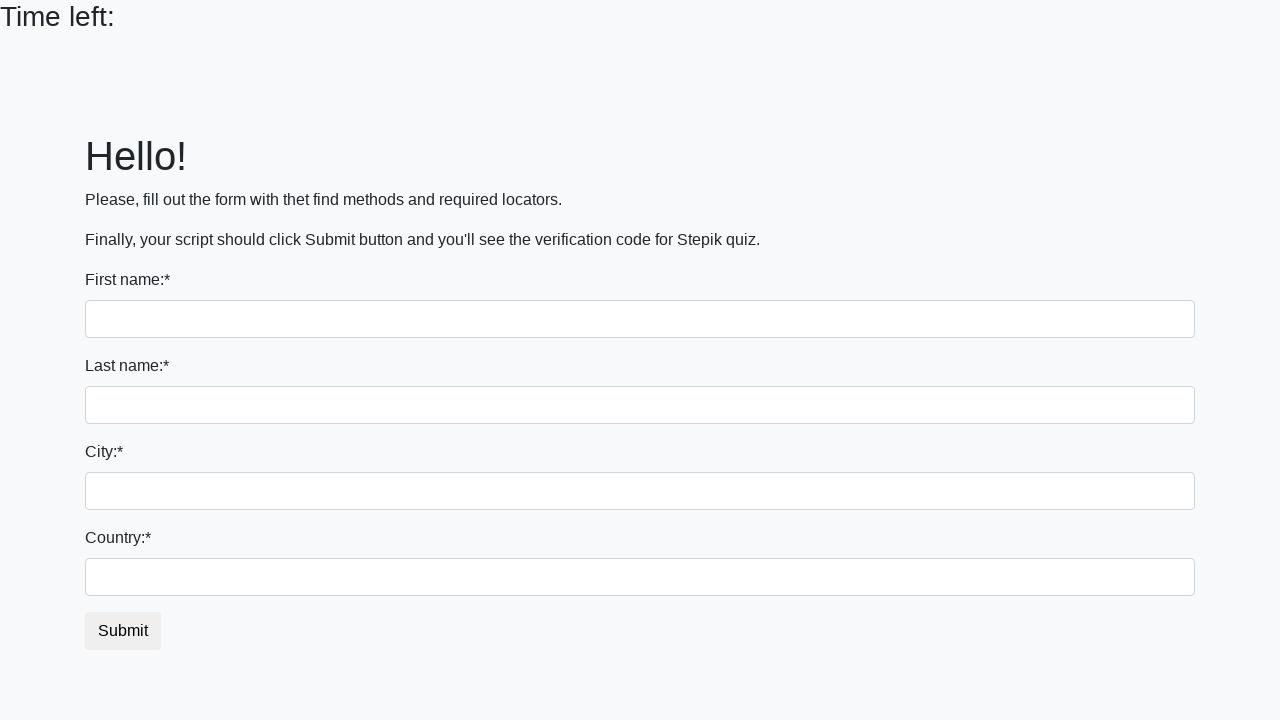

Filled first name field with 'Ivan' on input[name='first_name']
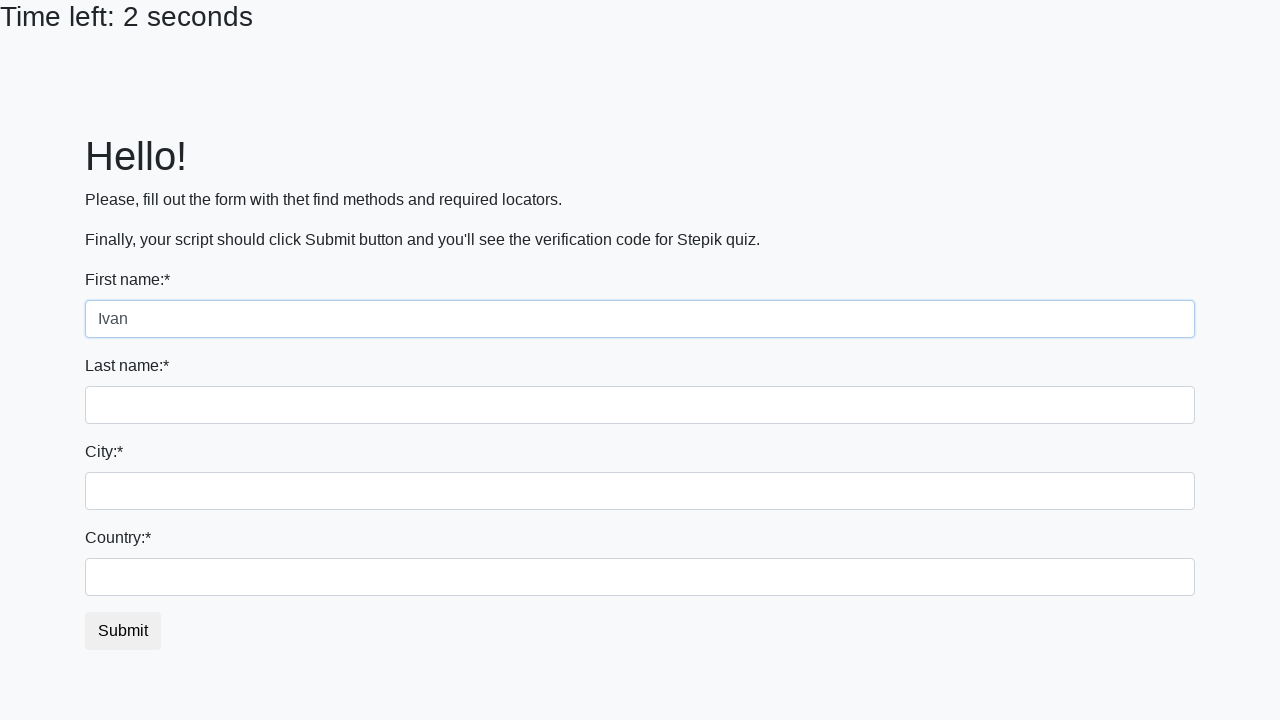

Filled last name field with 'Petrov' on input[name='last_name']
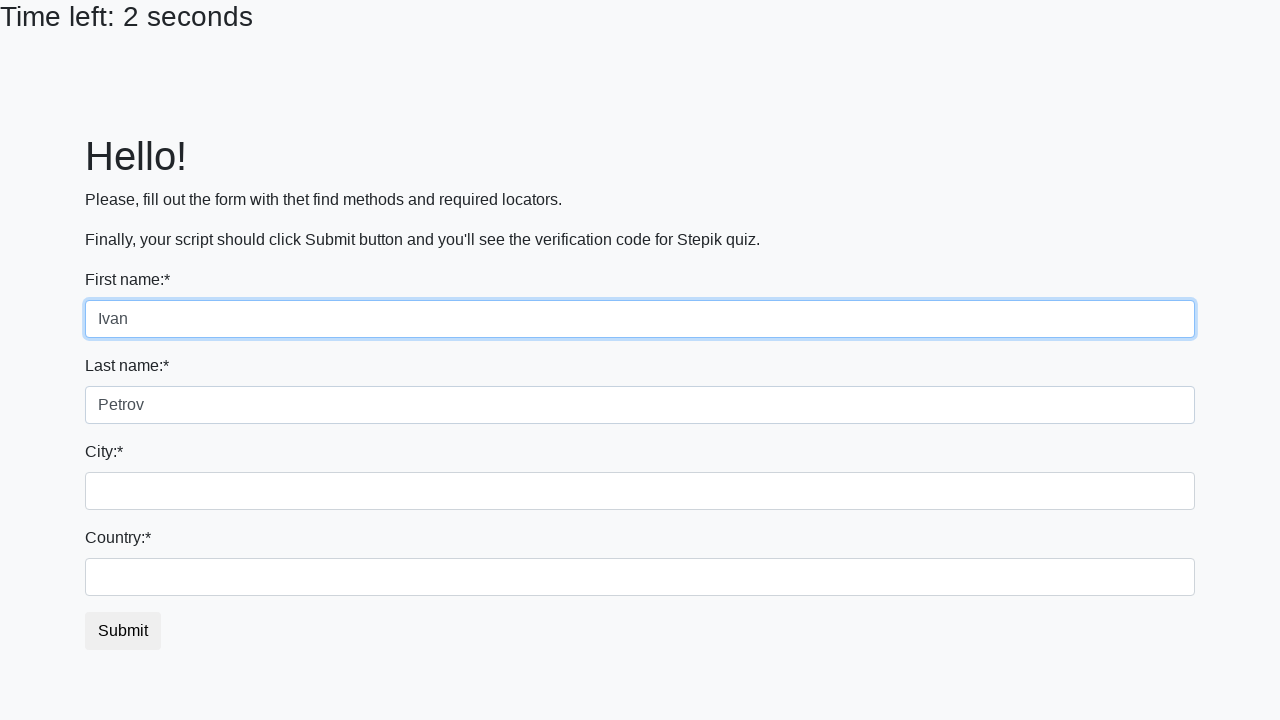

Filled city field with 'Smolensk' on .city
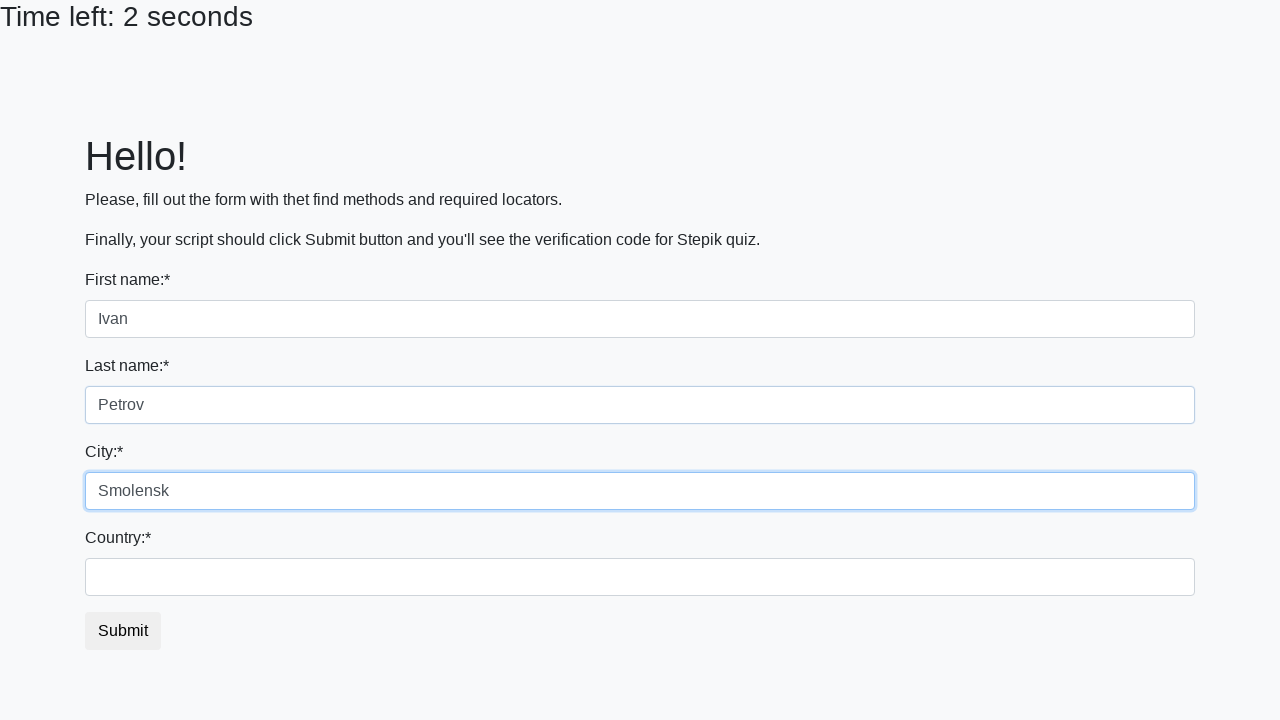

Filled country field with 'Russia' on #country
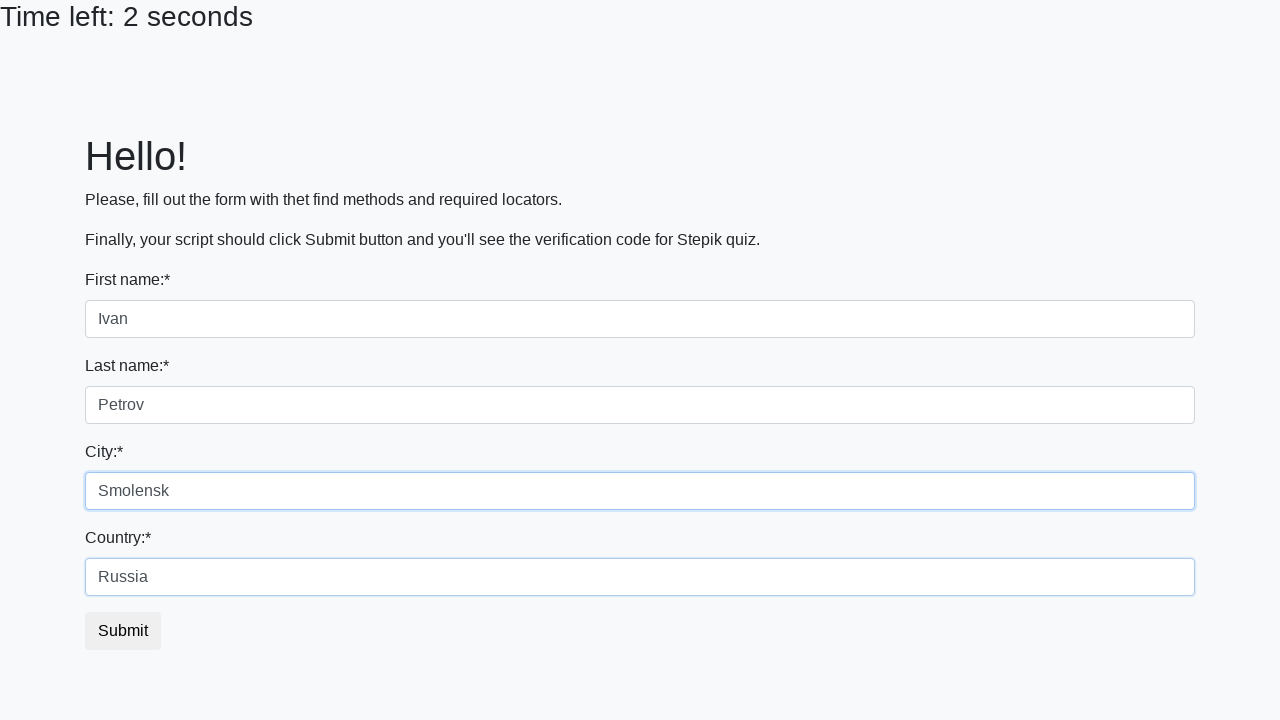

Clicked submit button to submit the form at (123, 631) on button.btn
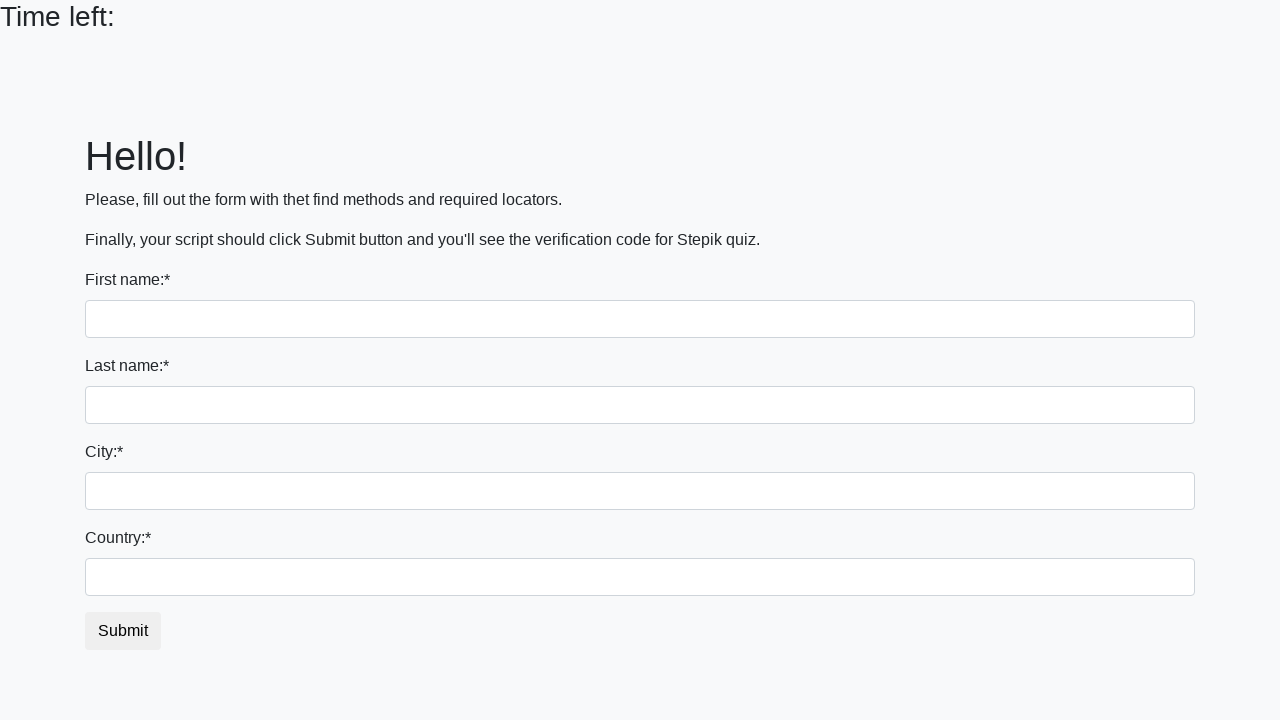

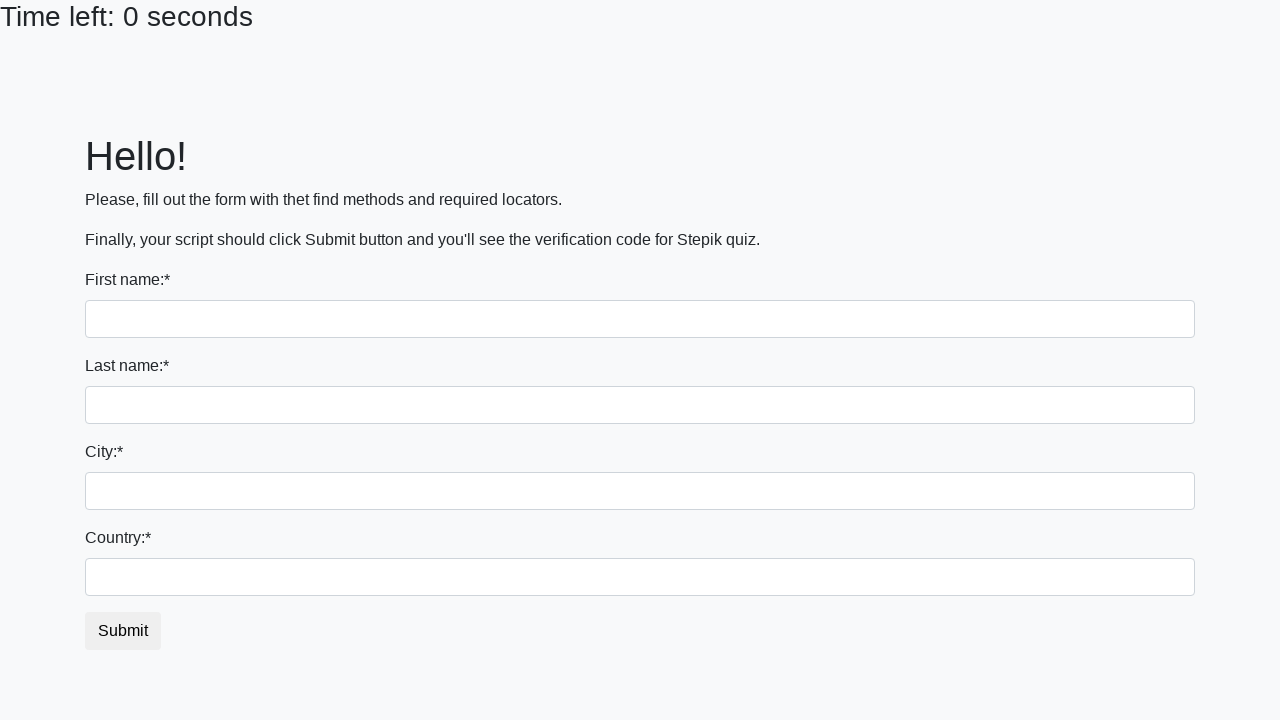